Tests mouse hover actions by hovering over an element and clicking on a revealed menu item

Starting URL: https://rahulshettyacademy.com/AutomationPractice/

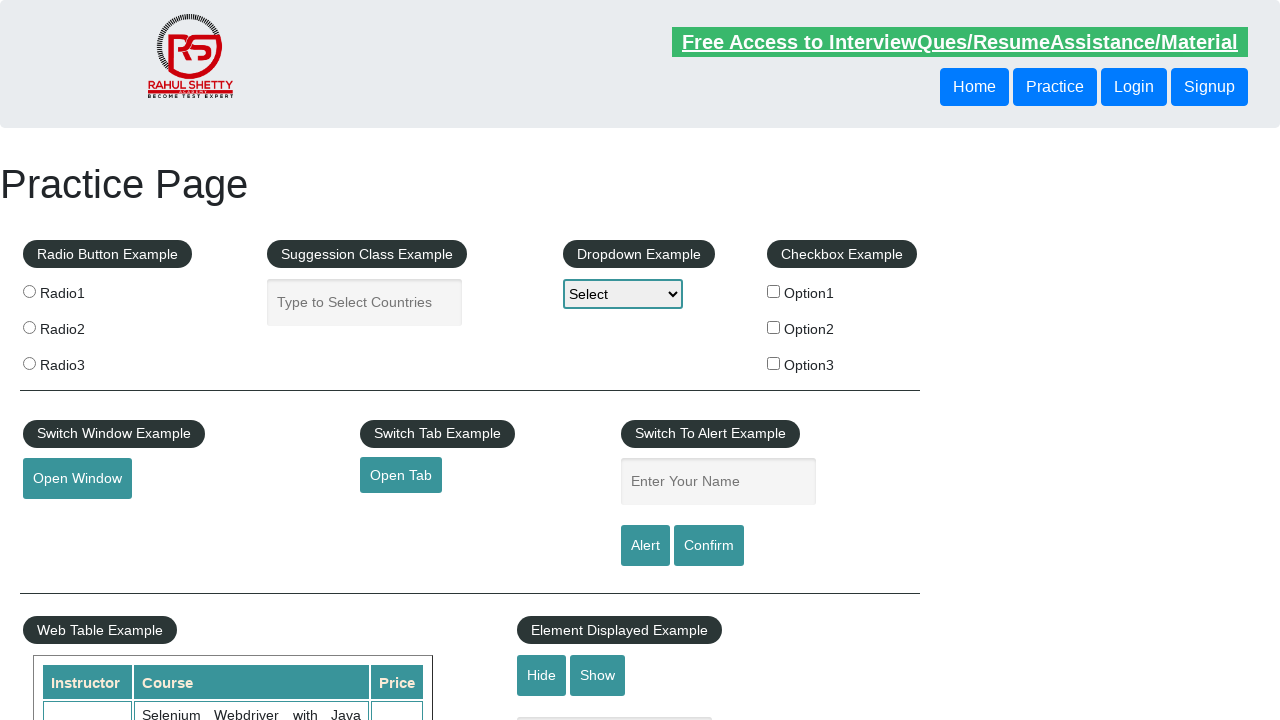

Hovered over mousehover element to reveal menu at (83, 361) on #mousehover
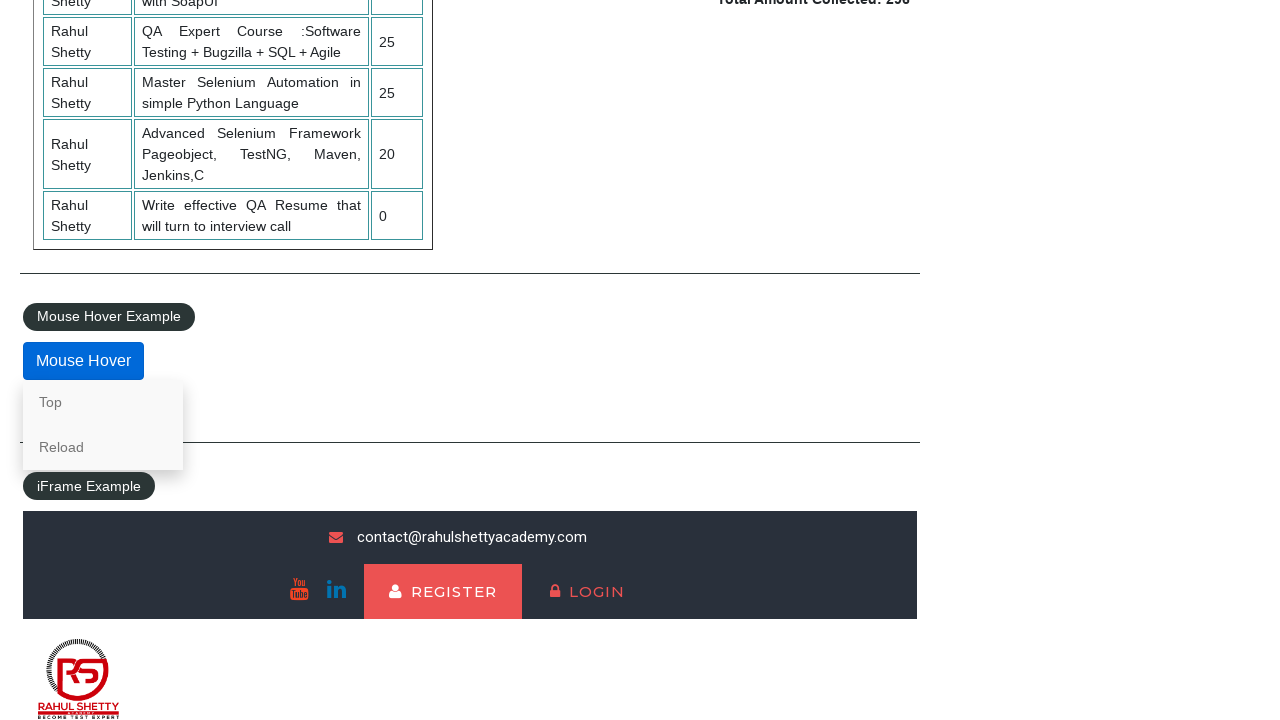

Clicked on revealed 'Reload' menu item at (103, 447) on xpath=//a[text()='Reload']
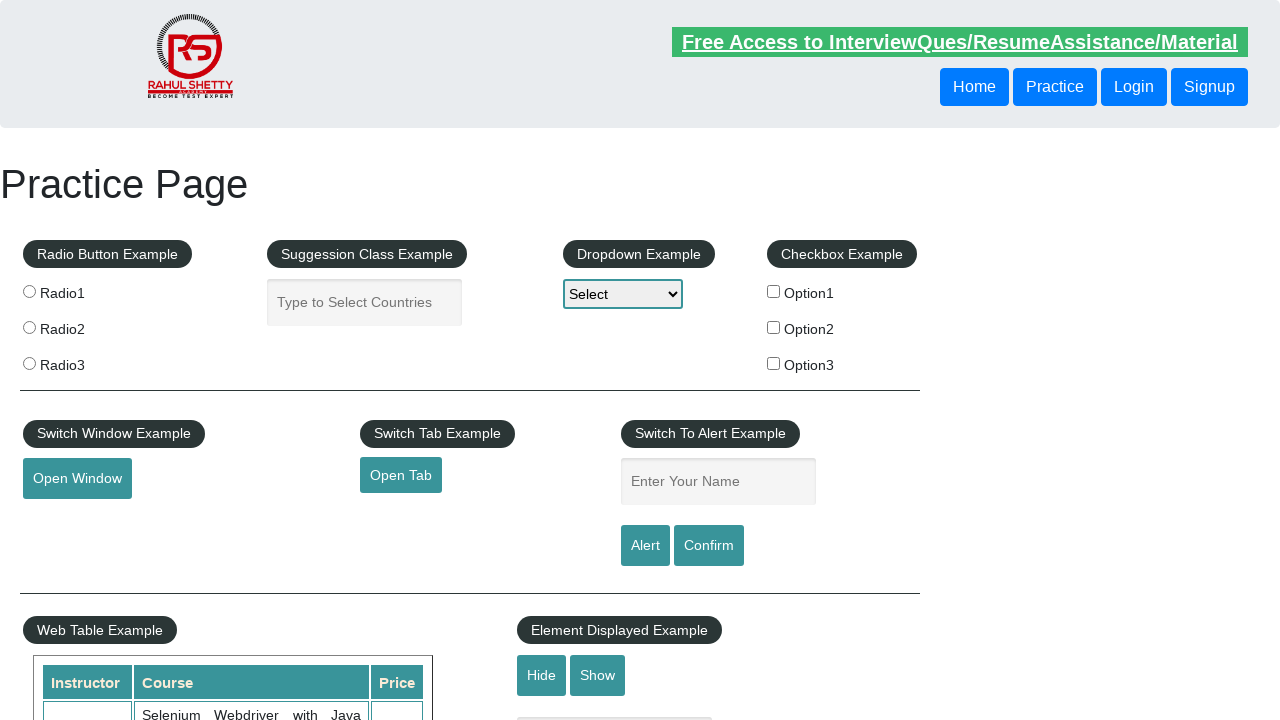

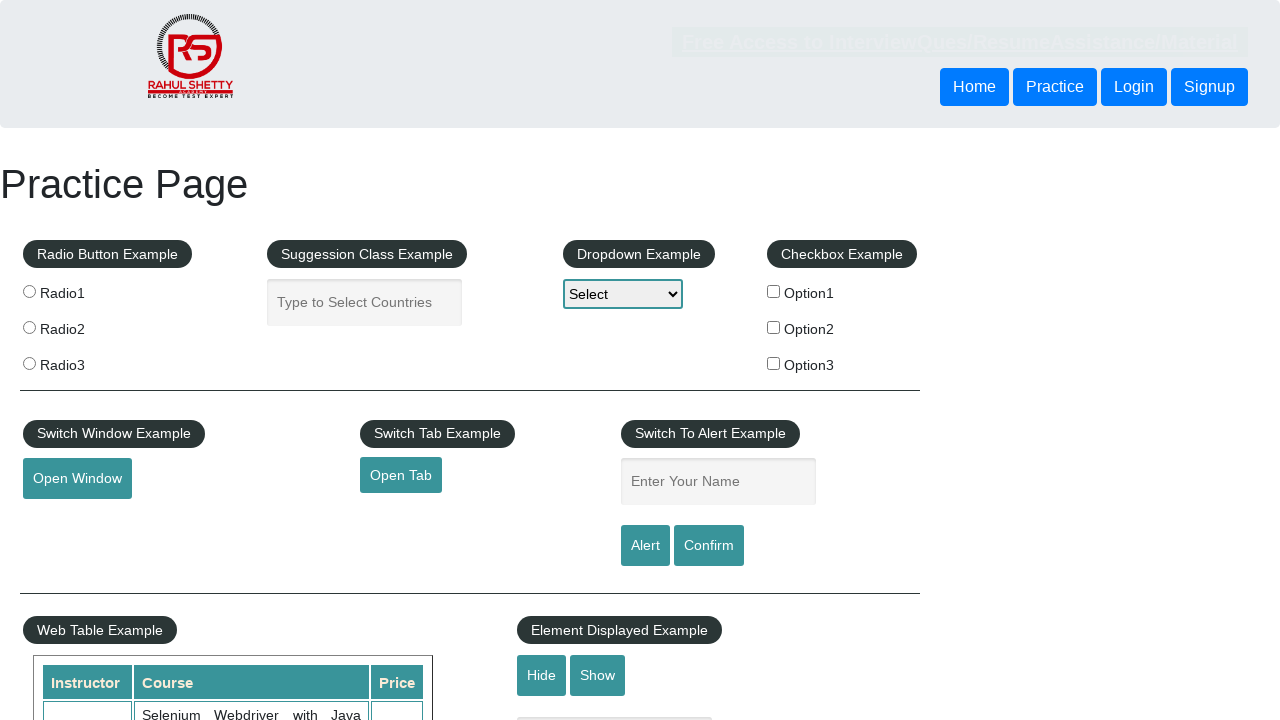